Tests checkbox interaction by ensuring both checkboxes are selected, clicking them if they are not already checked

Starting URL: https://the-internet.herokuapp.com/checkboxes

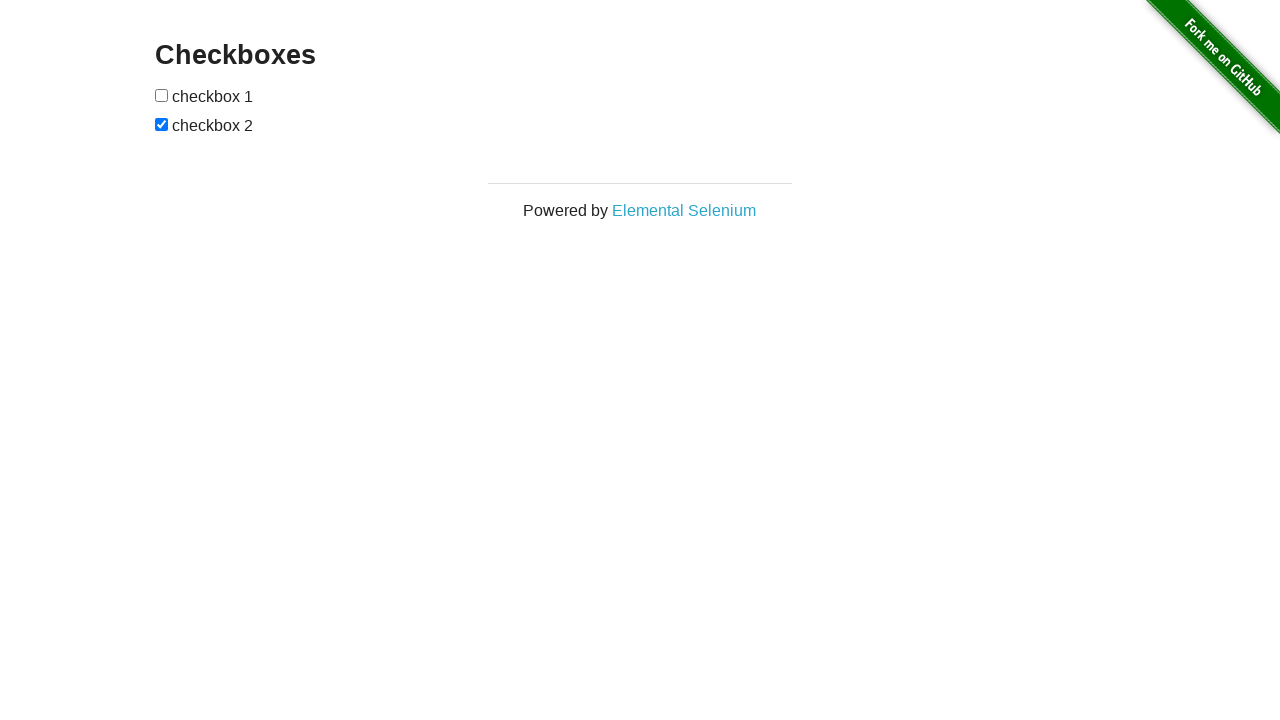

Located first checkbox element
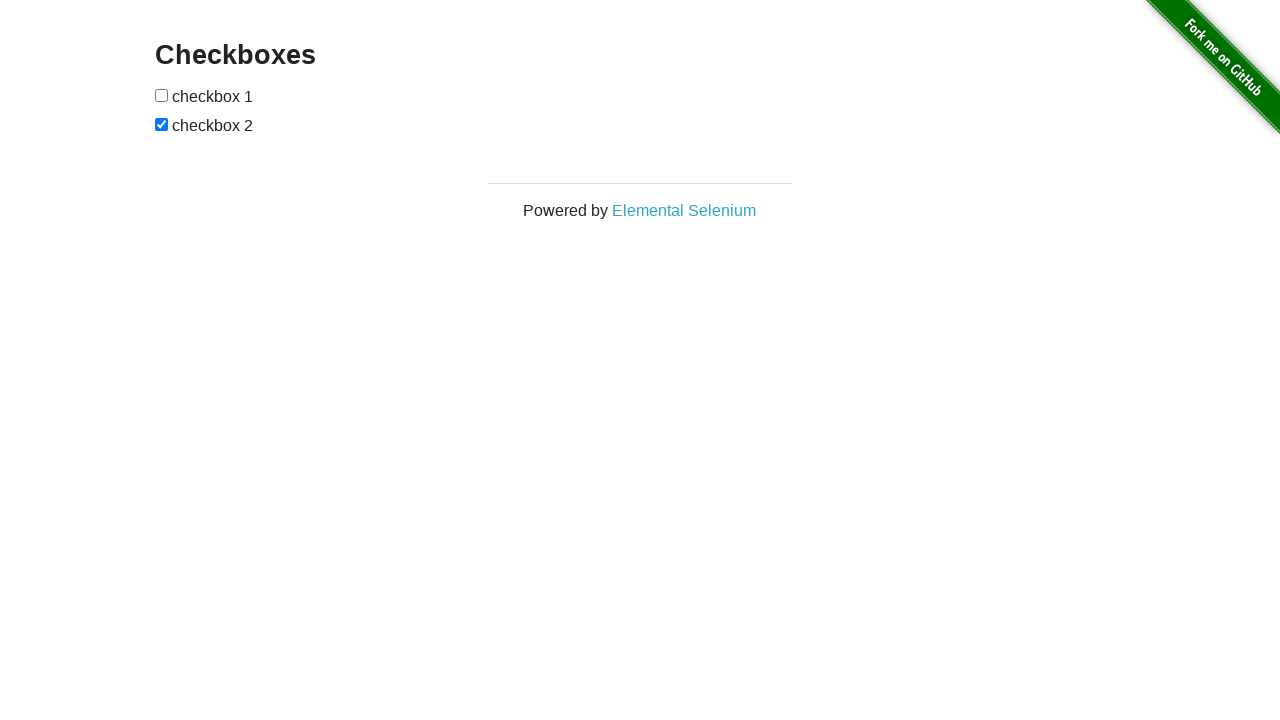

Located second checkbox element
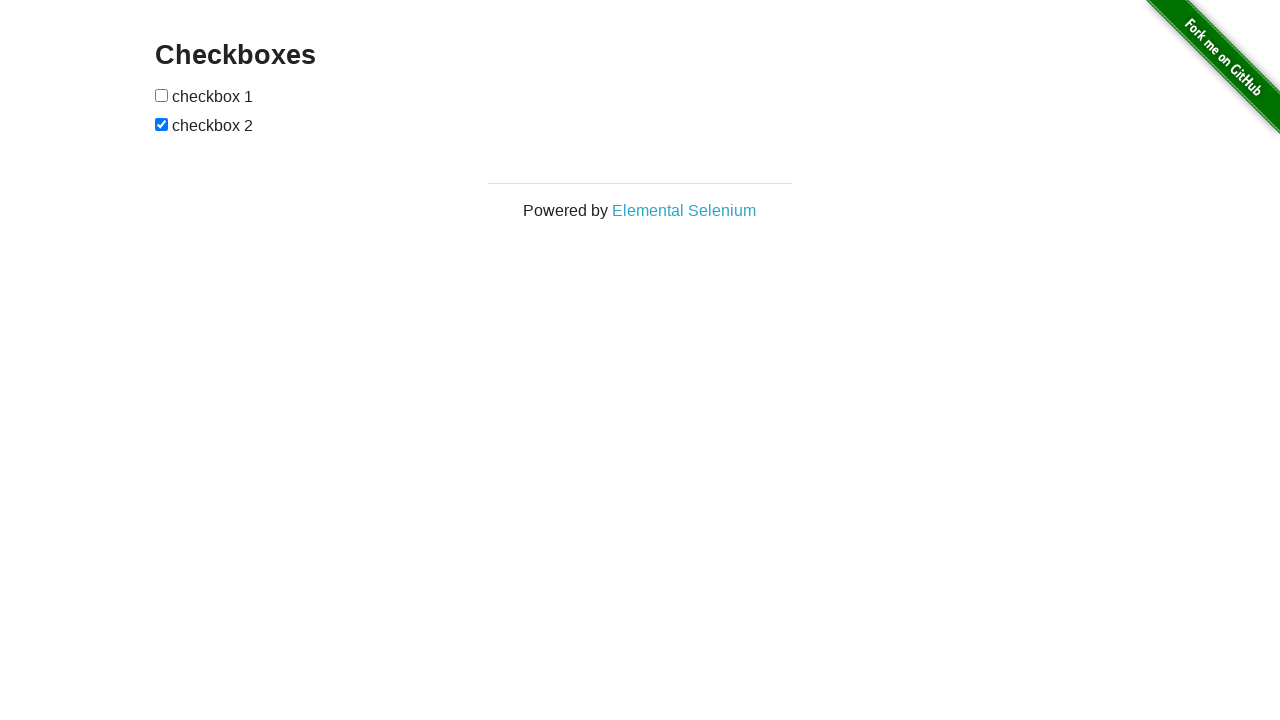

Verified first checkbox is not checked
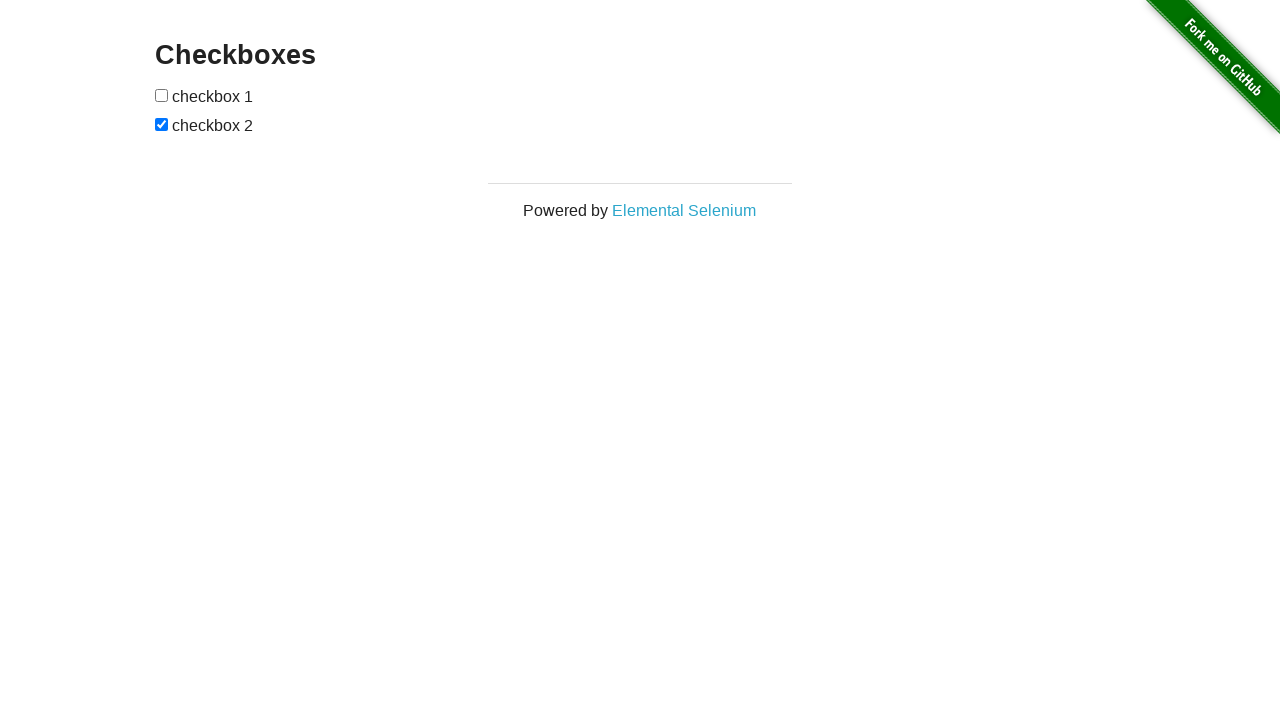

Clicked first checkbox to select it at (162, 95) on (//*[@type='checkbox'])[1]
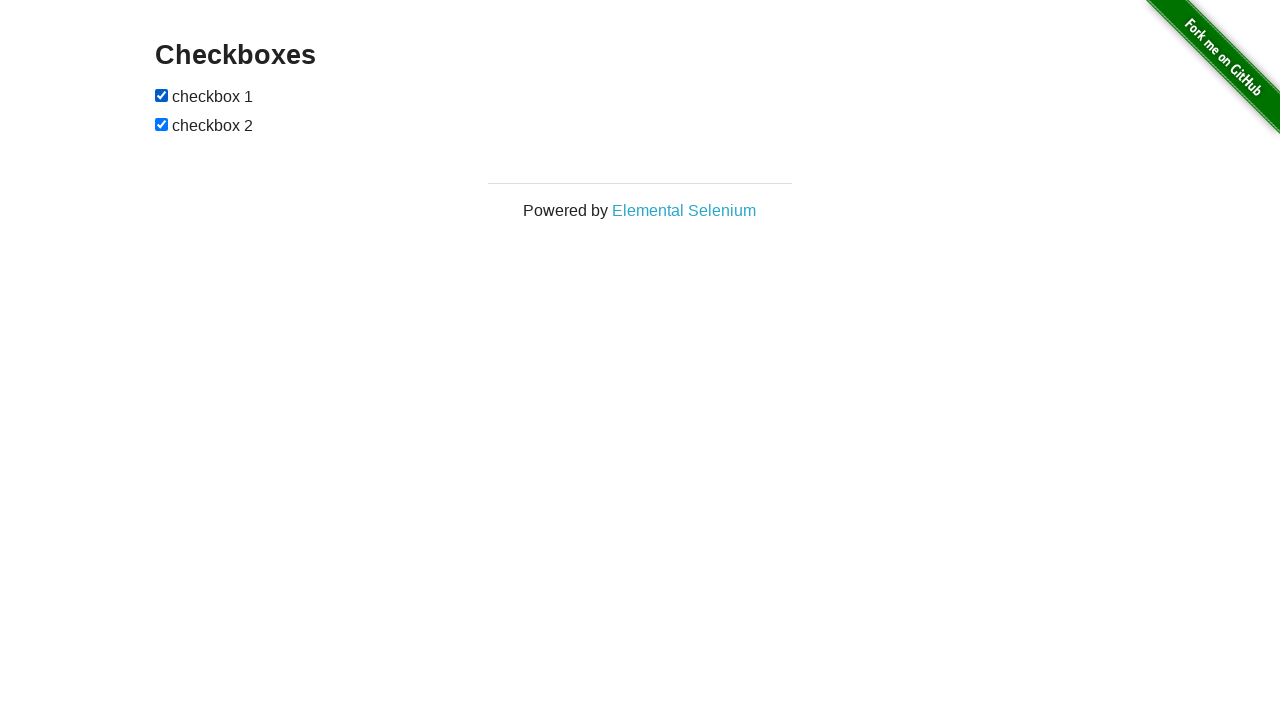

Second checkbox is already checked
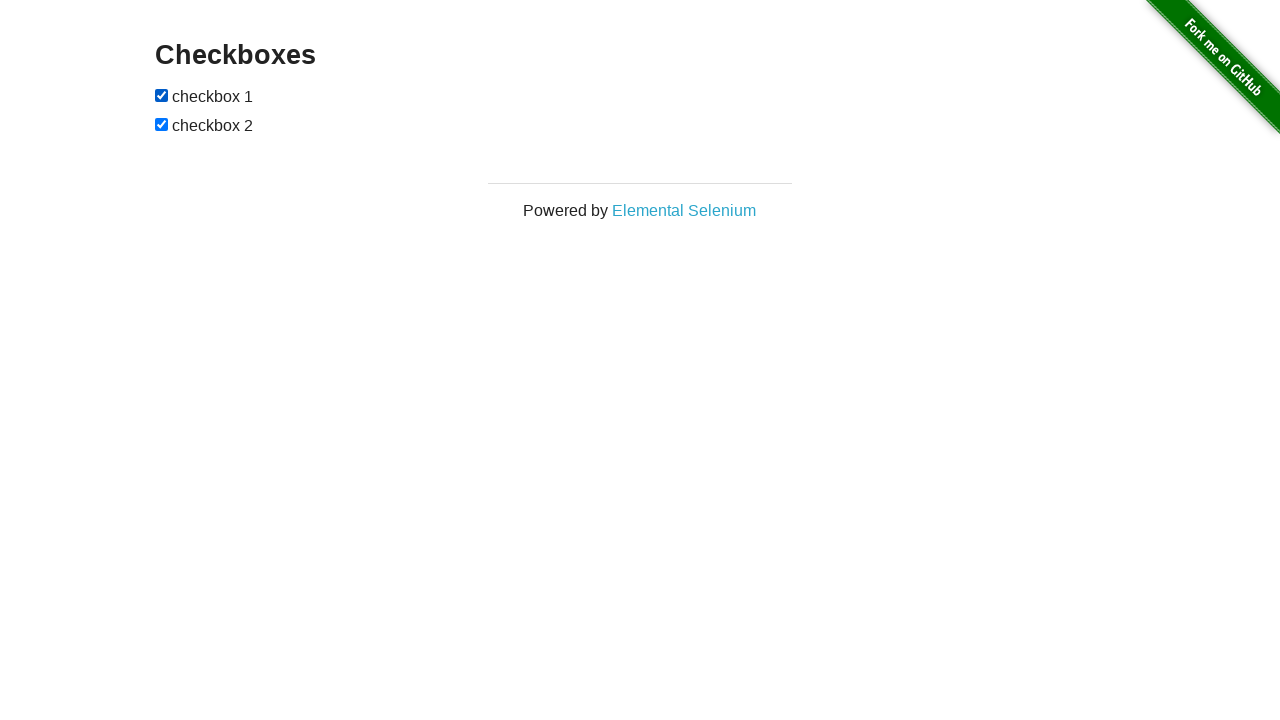

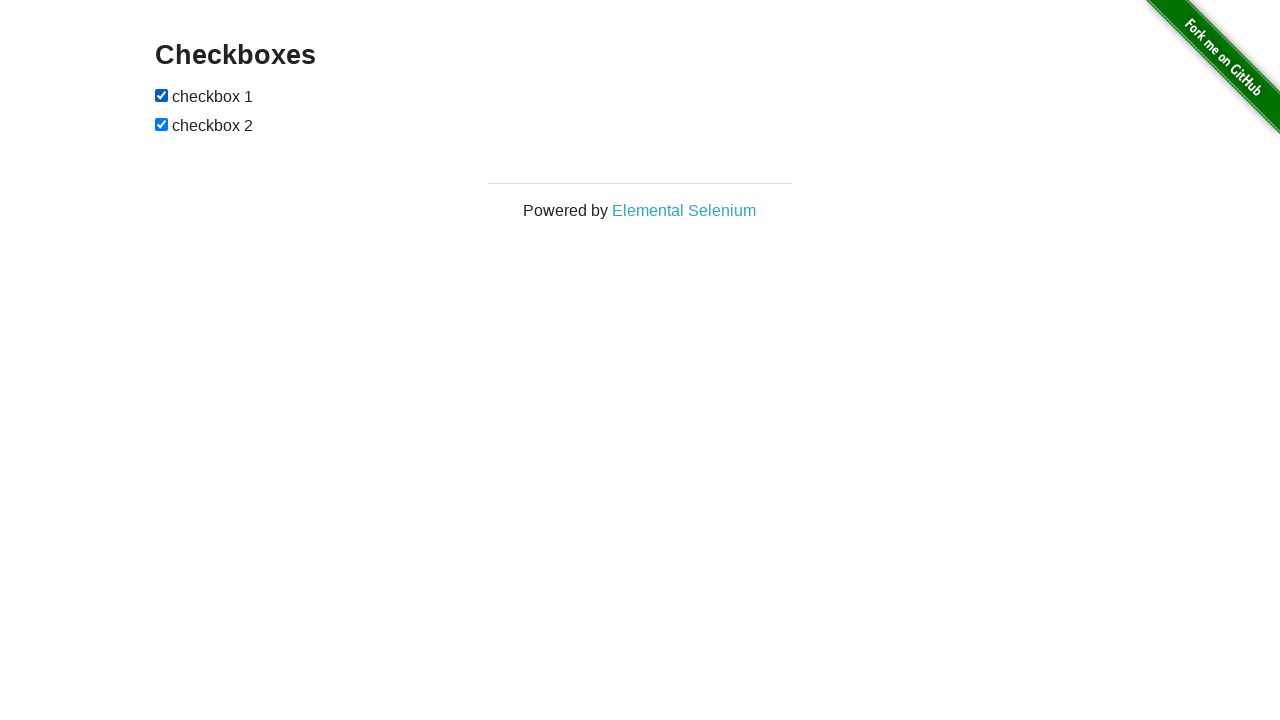